Tests page scrolling functionality by scrolling down, then up, and demonstrates JavaScript alert handling by triggering and accepting an alert dialog.

Starting URL: https://naveenautomationlabs.com/opencart/index.php?route=common/home

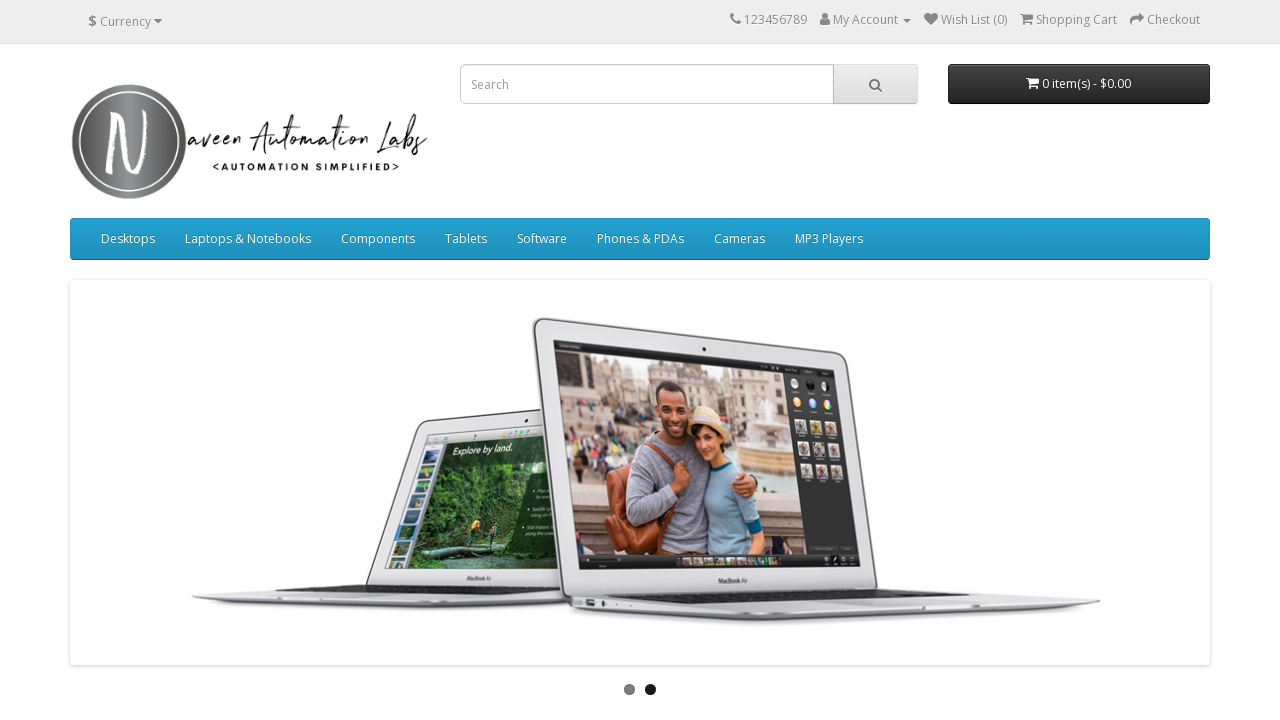

Navigated to OpenCart home page
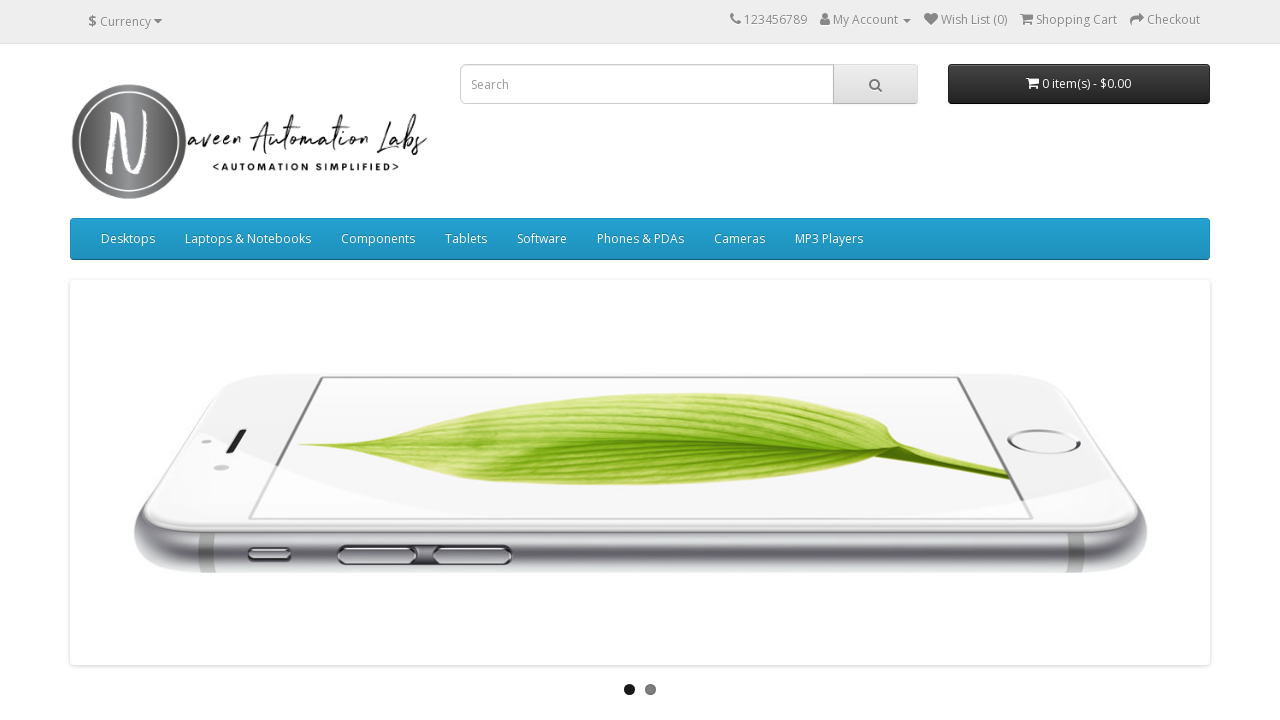

Scrolled down the page by 1000 pixels
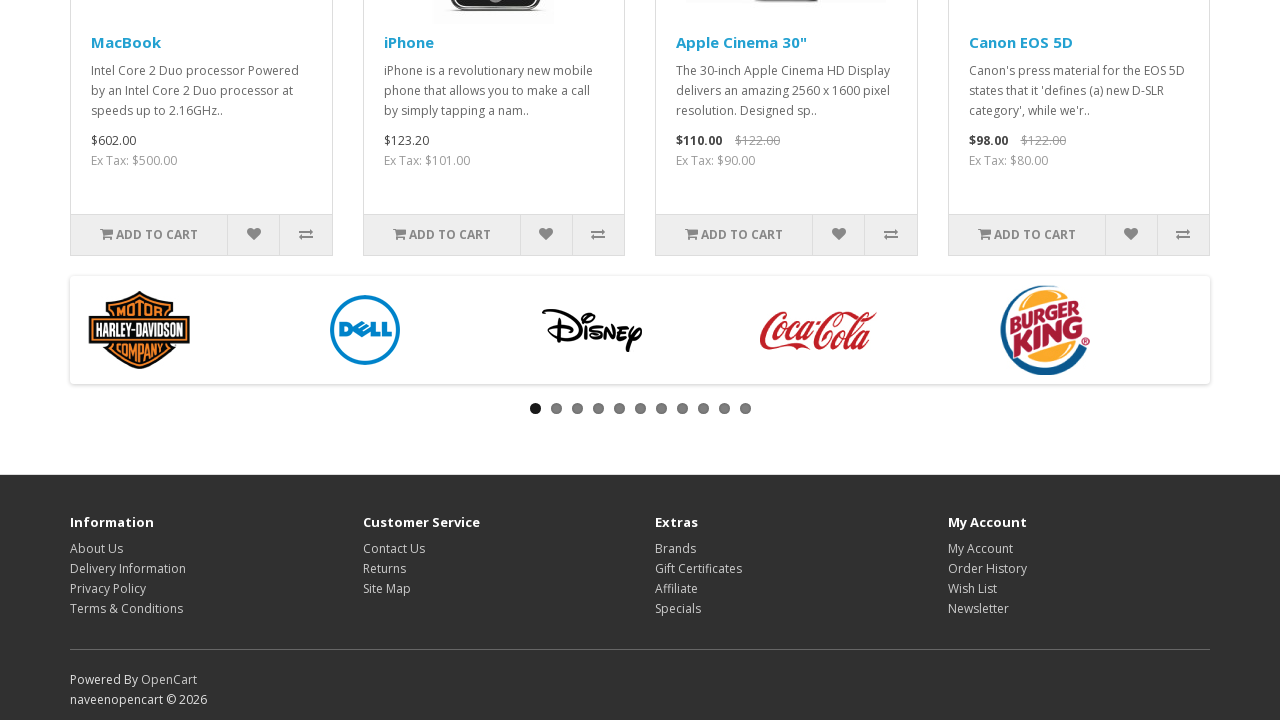

Waited 2000ms for scroll animation to complete
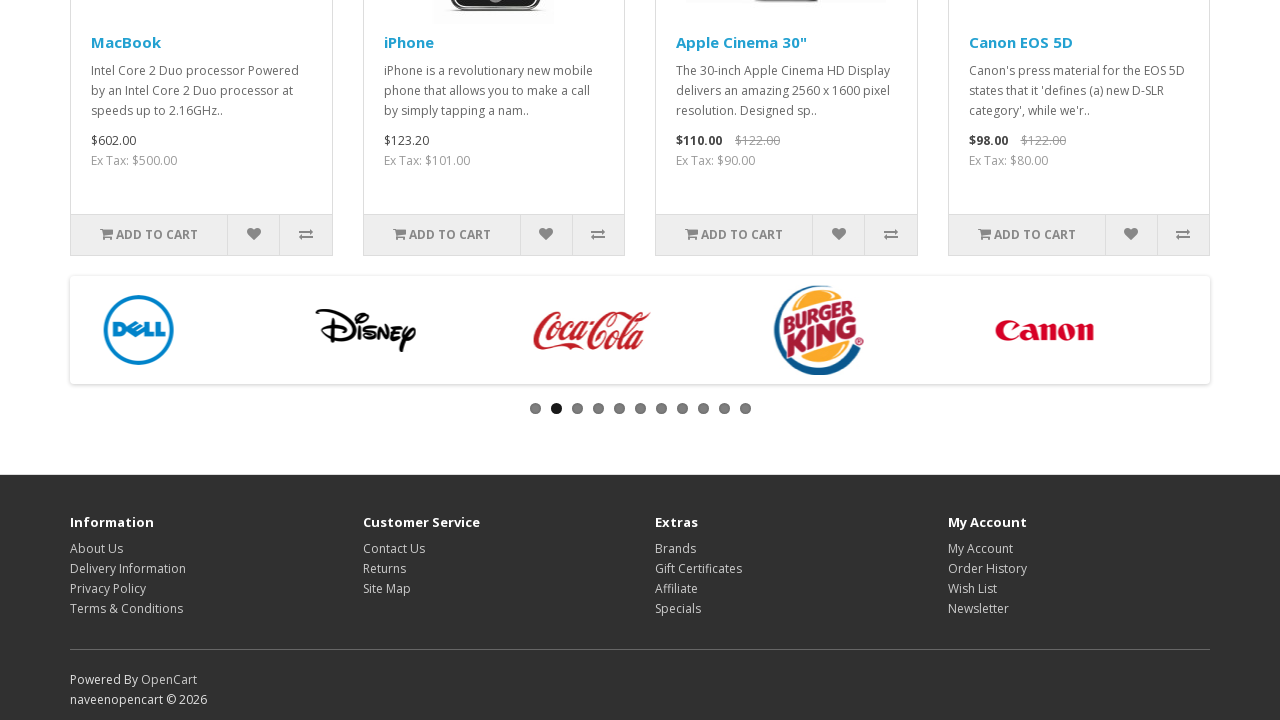

Scrolled up the page by 1000 pixels
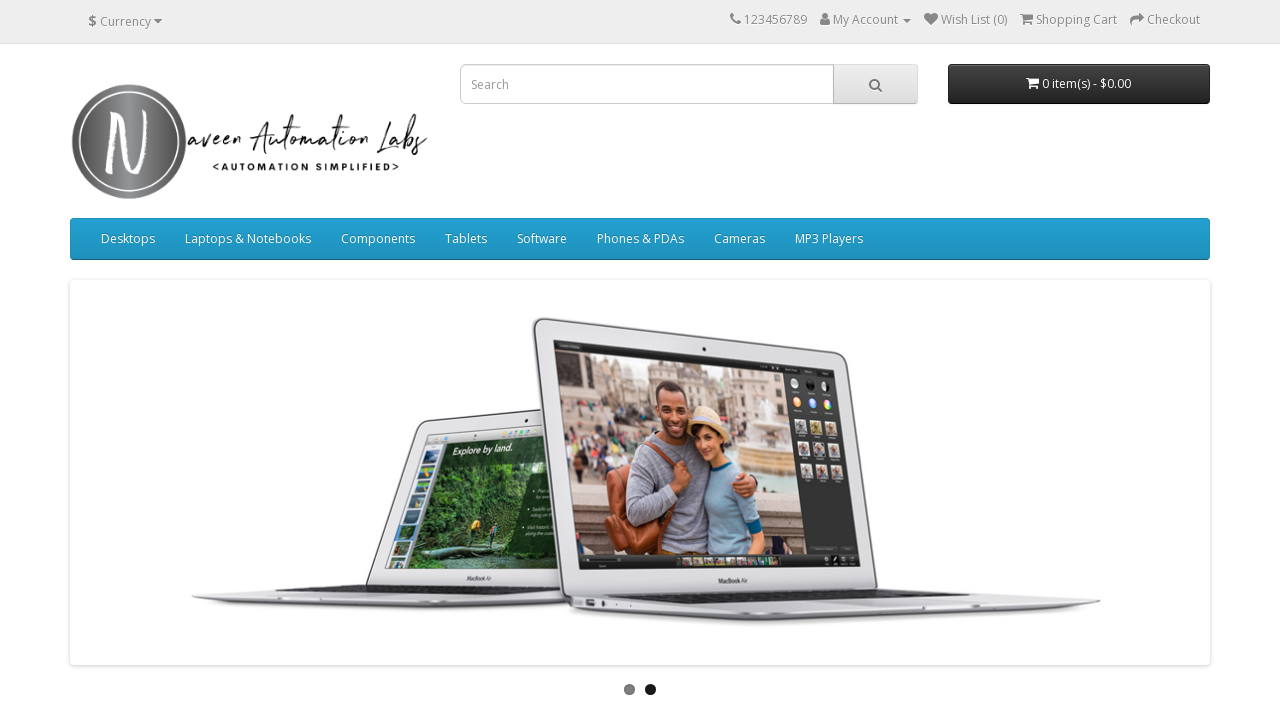

Registered dialog handler to accept alerts
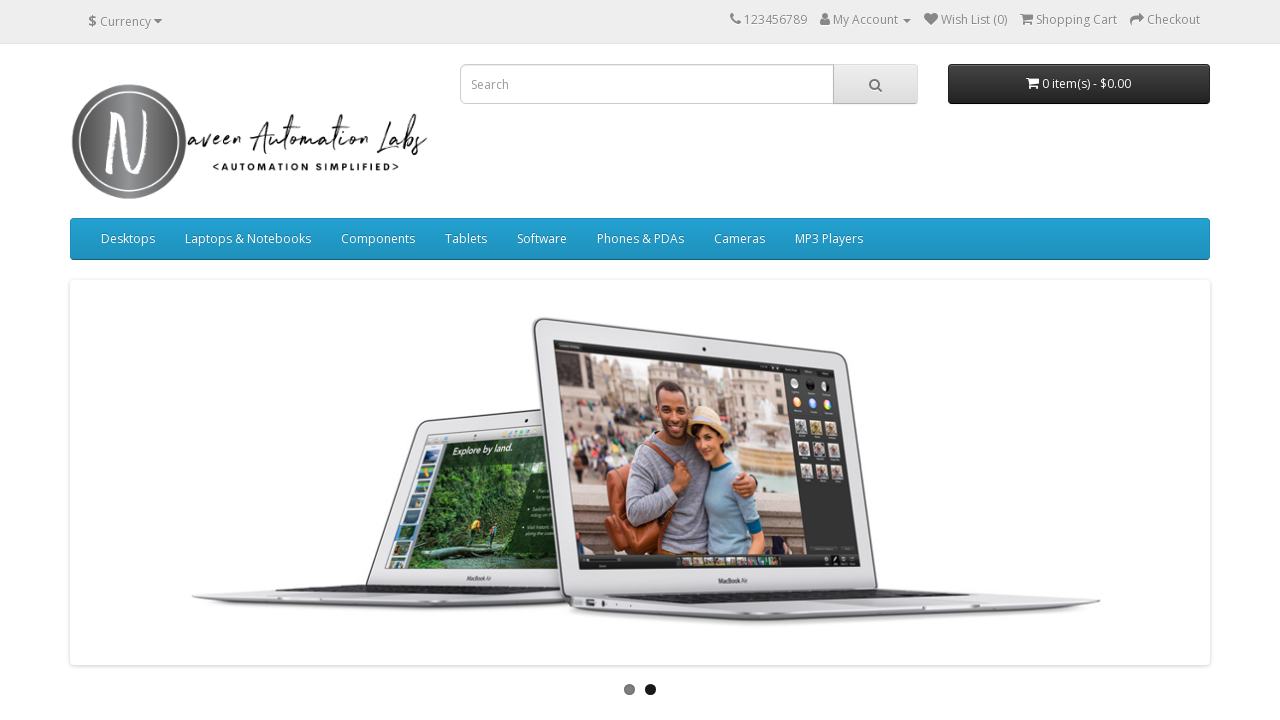

Triggered JavaScript alert dialog and accepted it
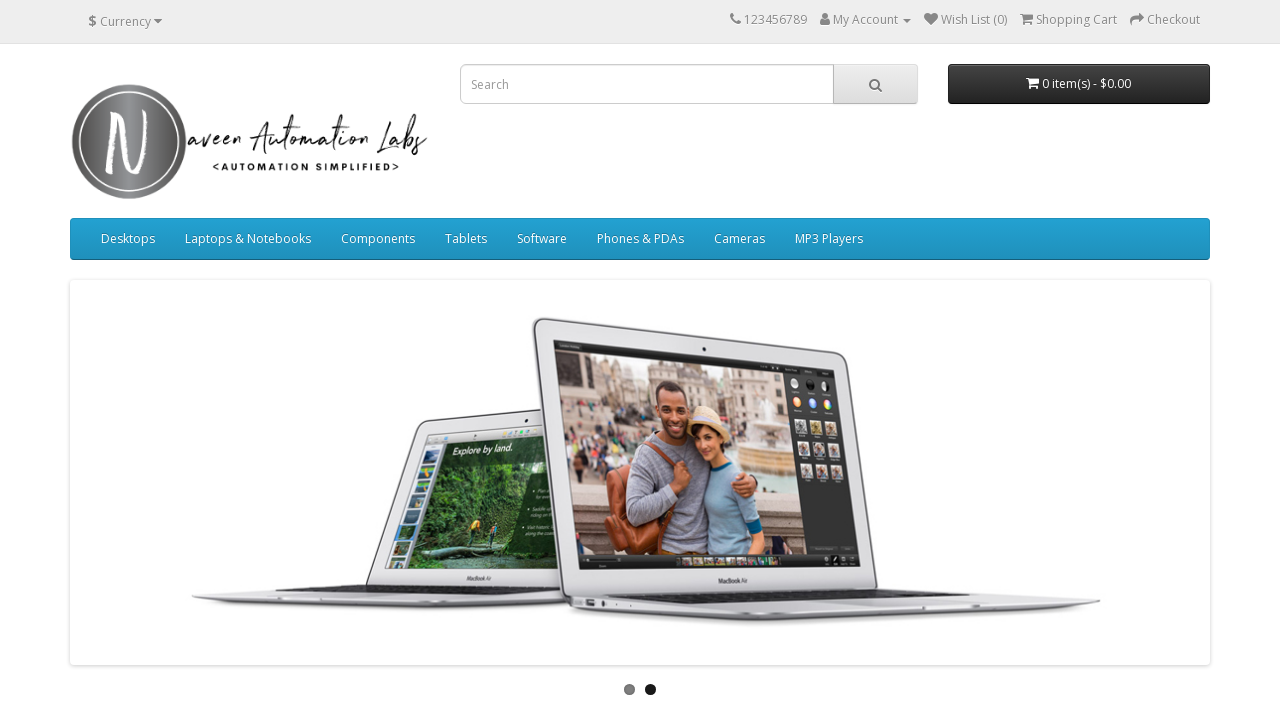

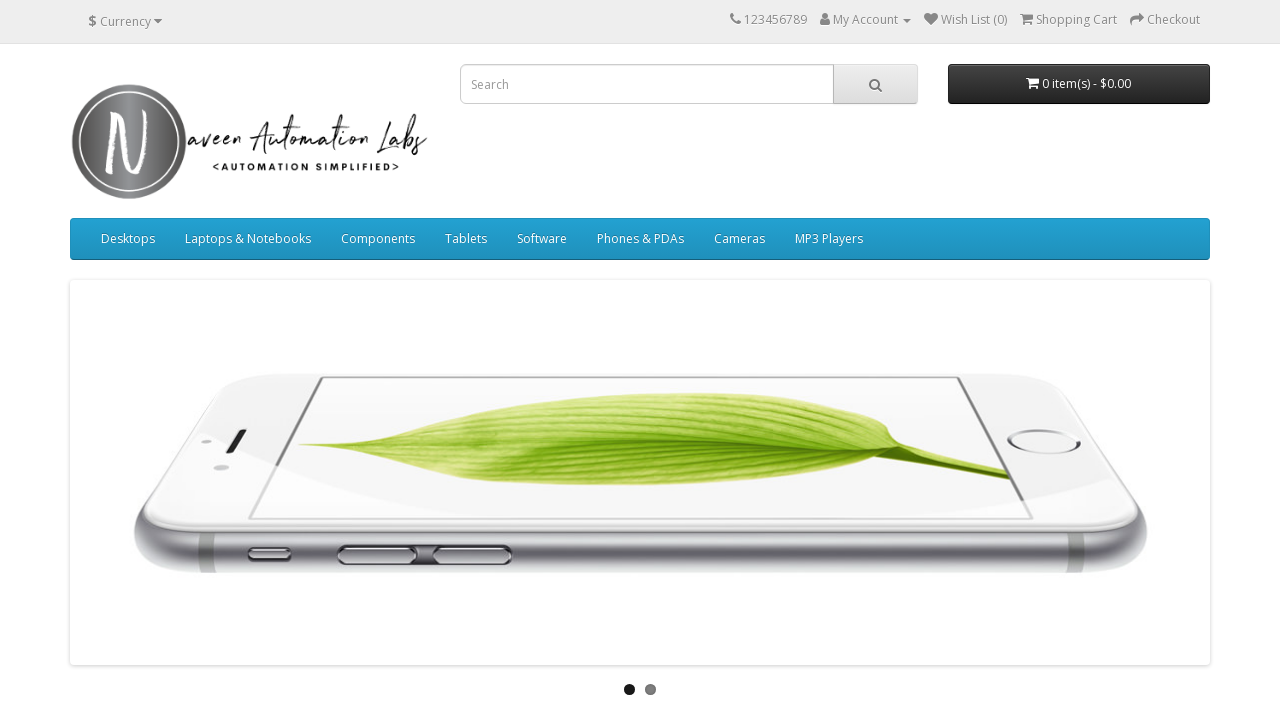